Tests autocomplete dropdown functionality by typing a partial country name, navigating through suggestions with arrow keys until "United States" is found, and selecting it.

Starting URL: https://rahulshettyacademy.com/AutomationPractice/

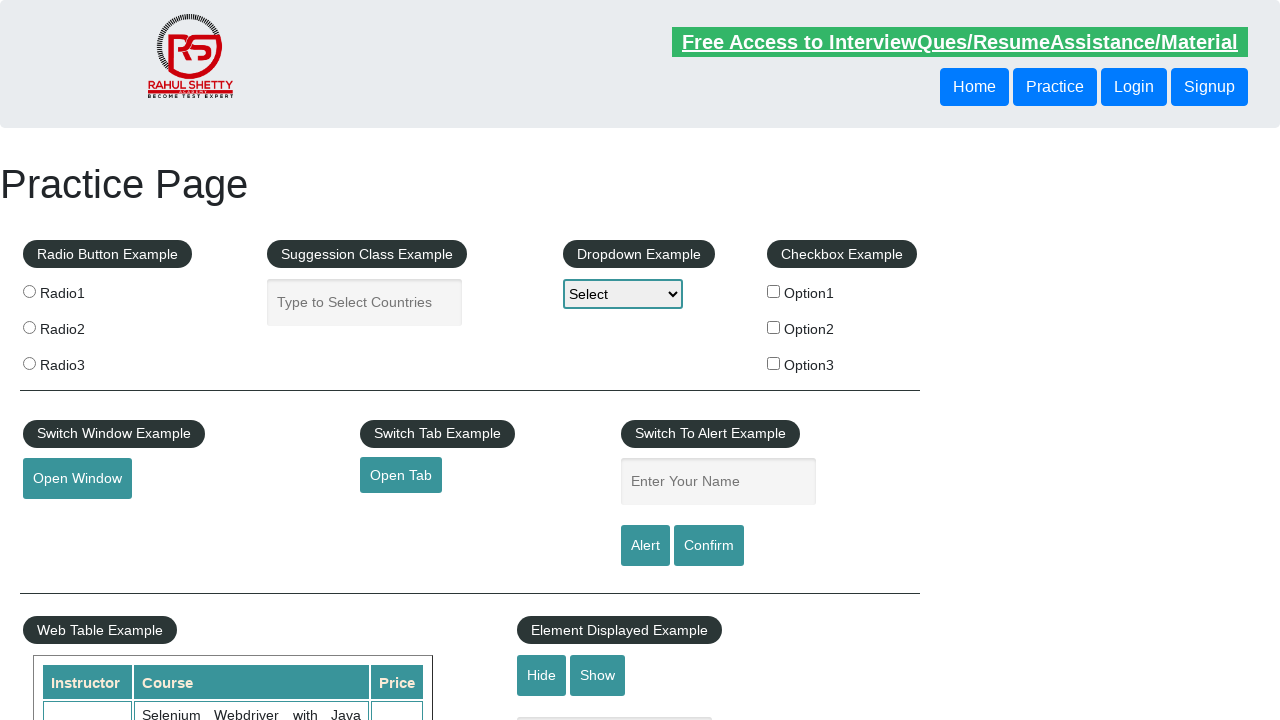

Filled autocomplete field with 'uni' on #autocomplete
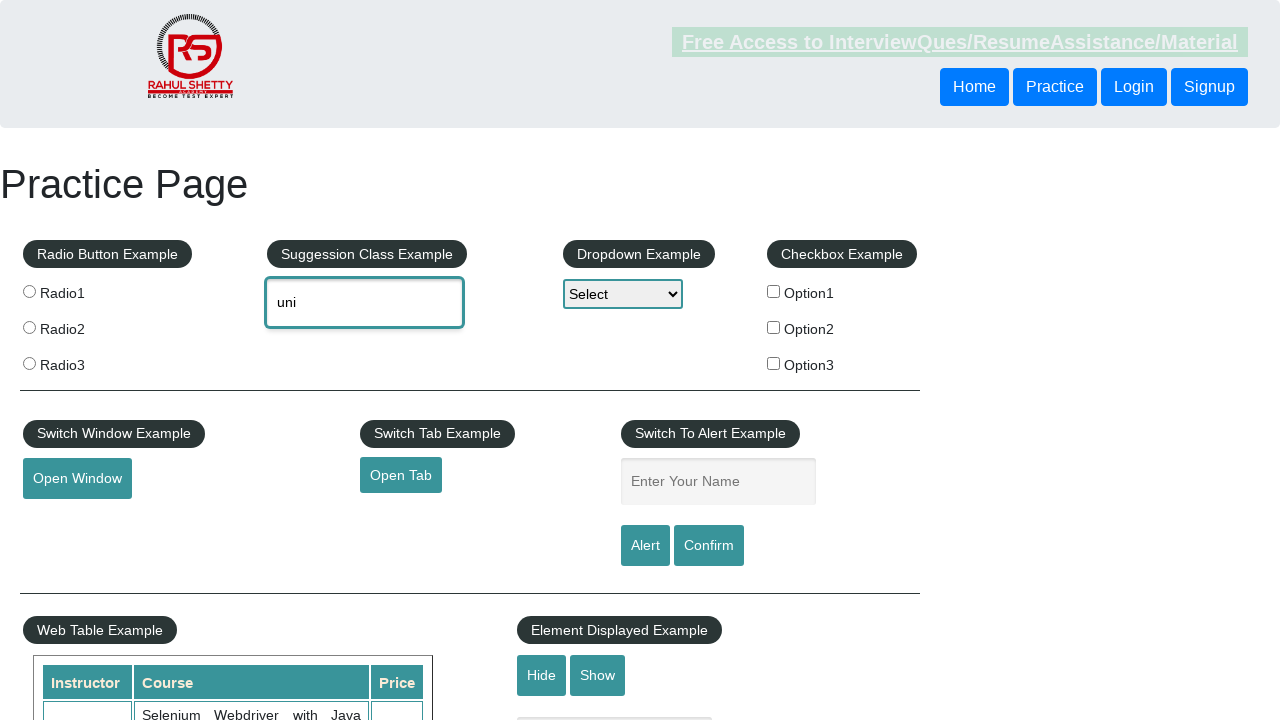

Waited 500ms for autocomplete suggestions to appear
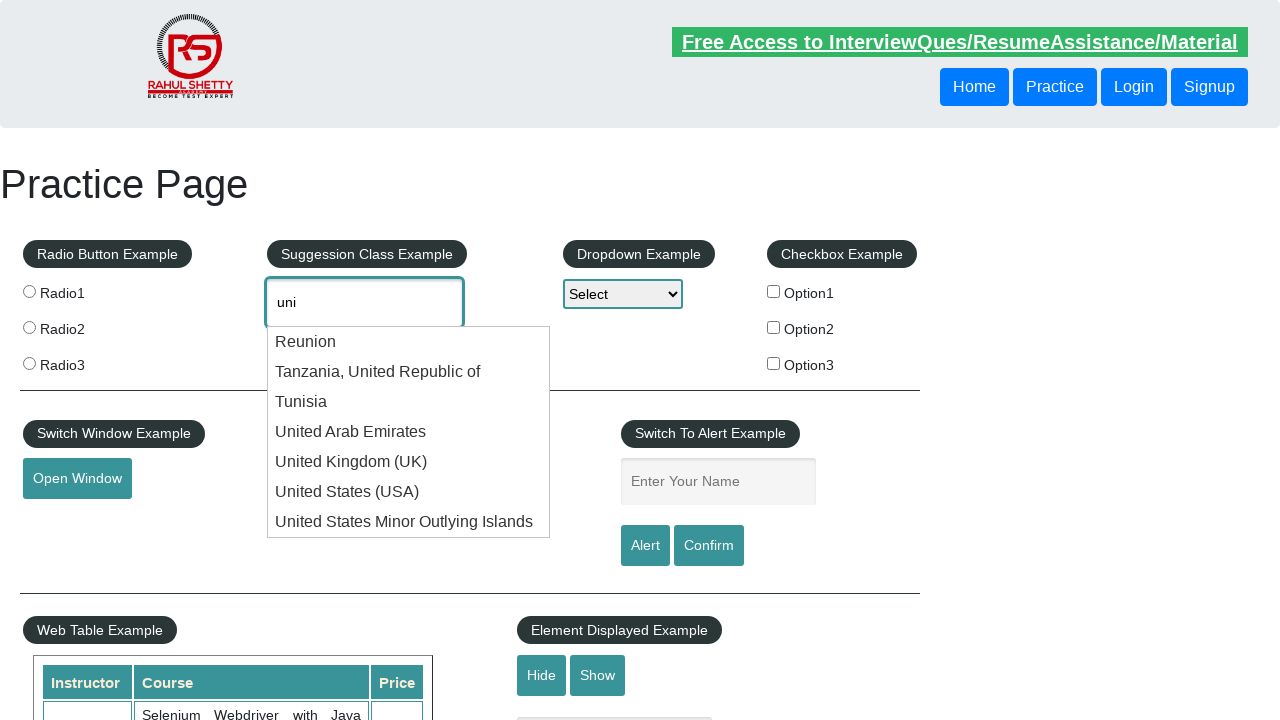

Retrieved current autocomplete field value: 'uni'
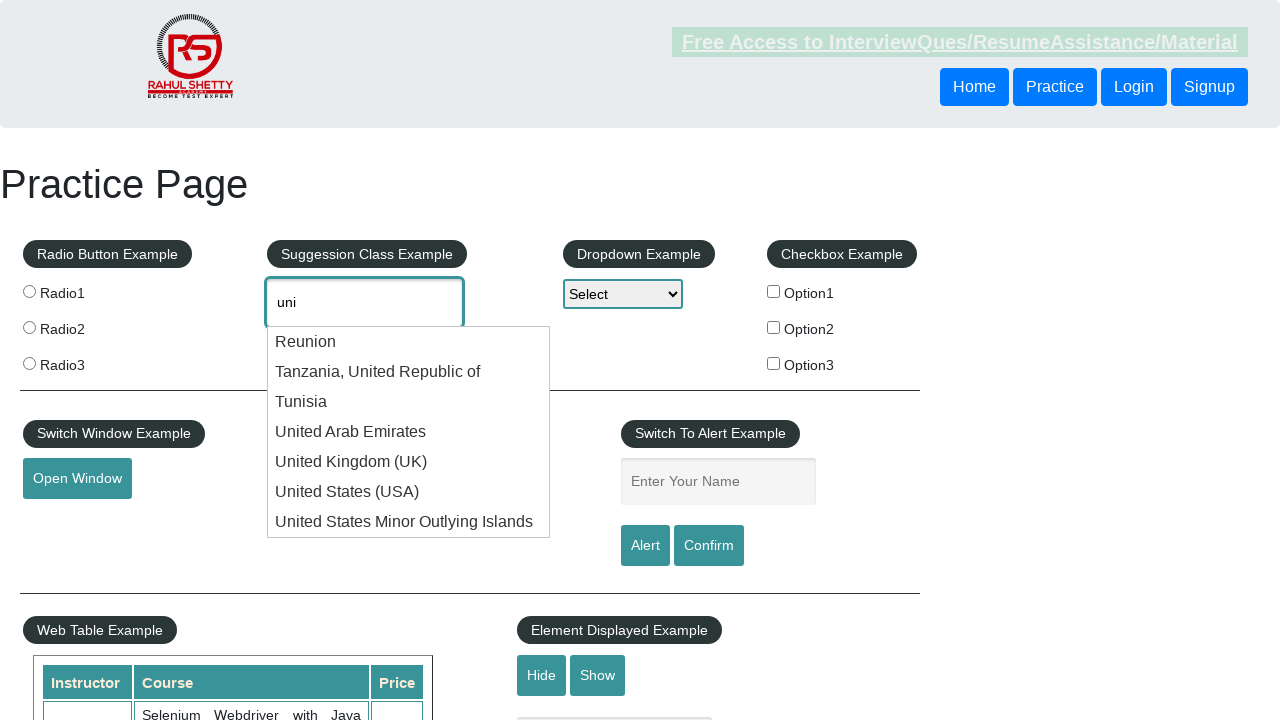

Pressed ArrowDown to navigate to next autocomplete suggestion on #autocomplete
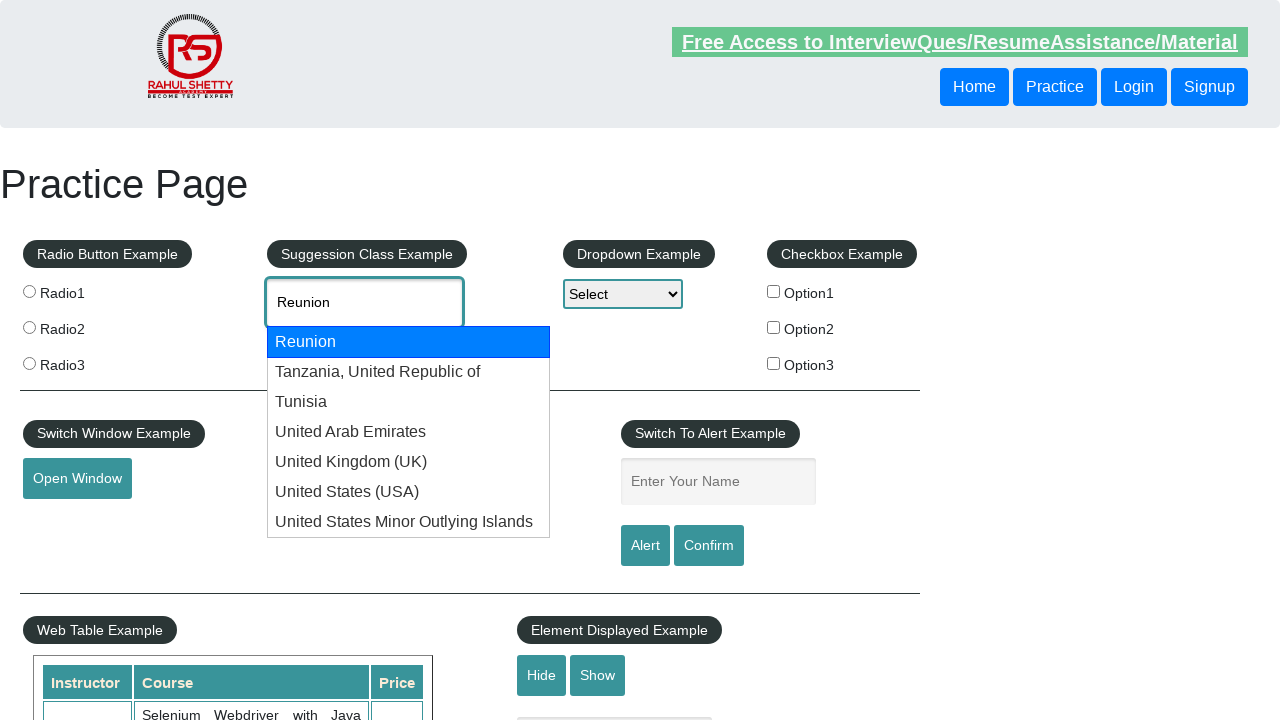

Waited 100ms for UI to update after arrow key press
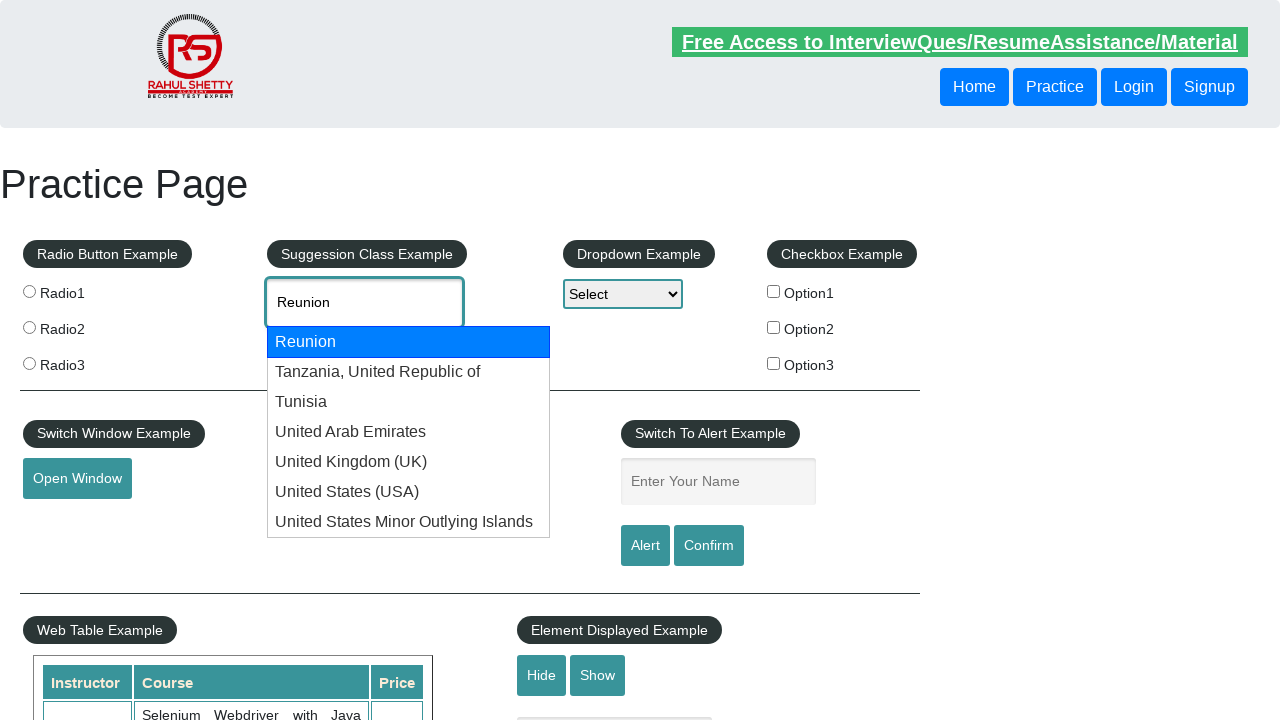

Retrieved current autocomplete field value: 'Reunion'
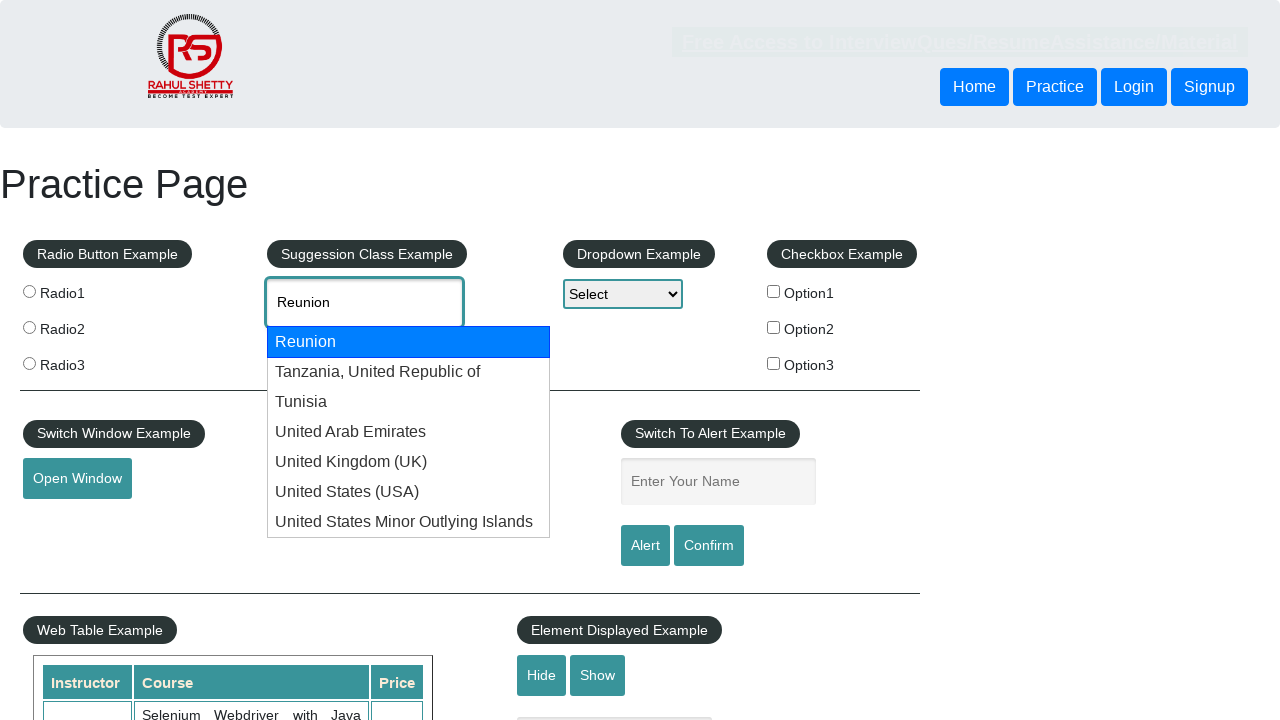

Pressed ArrowDown to navigate to next autocomplete suggestion on #autocomplete
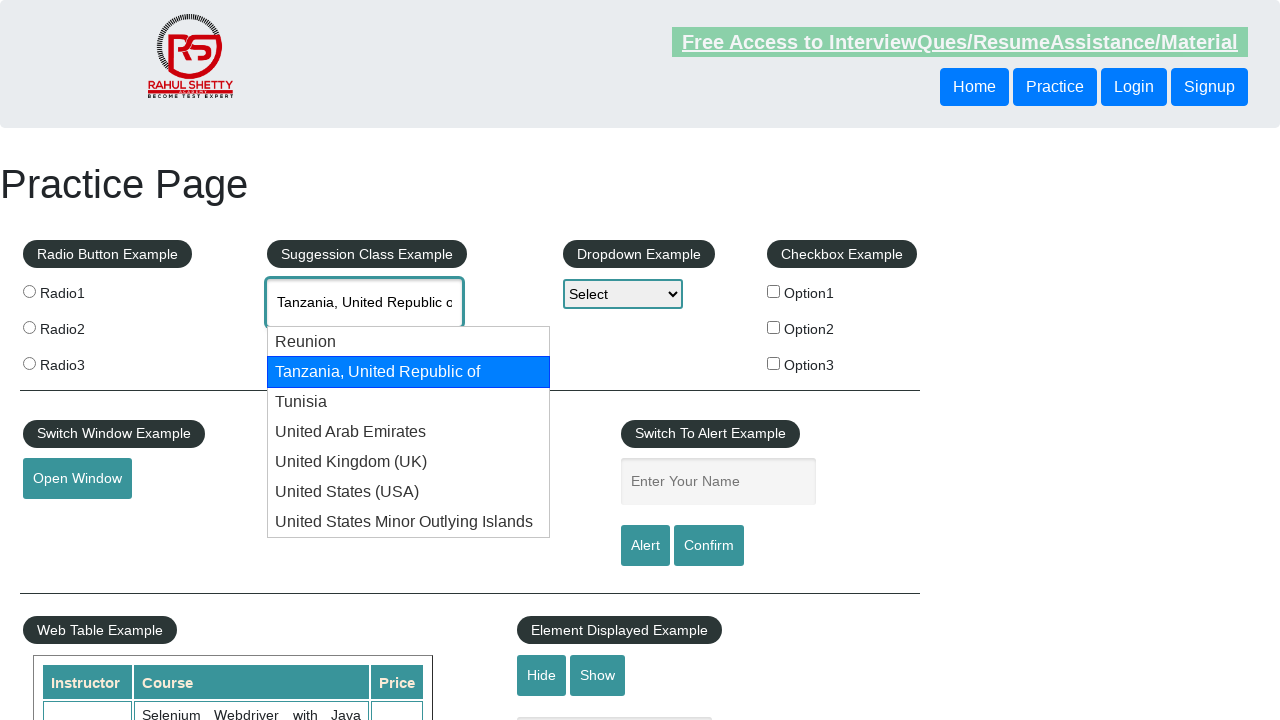

Waited 100ms for UI to update after arrow key press
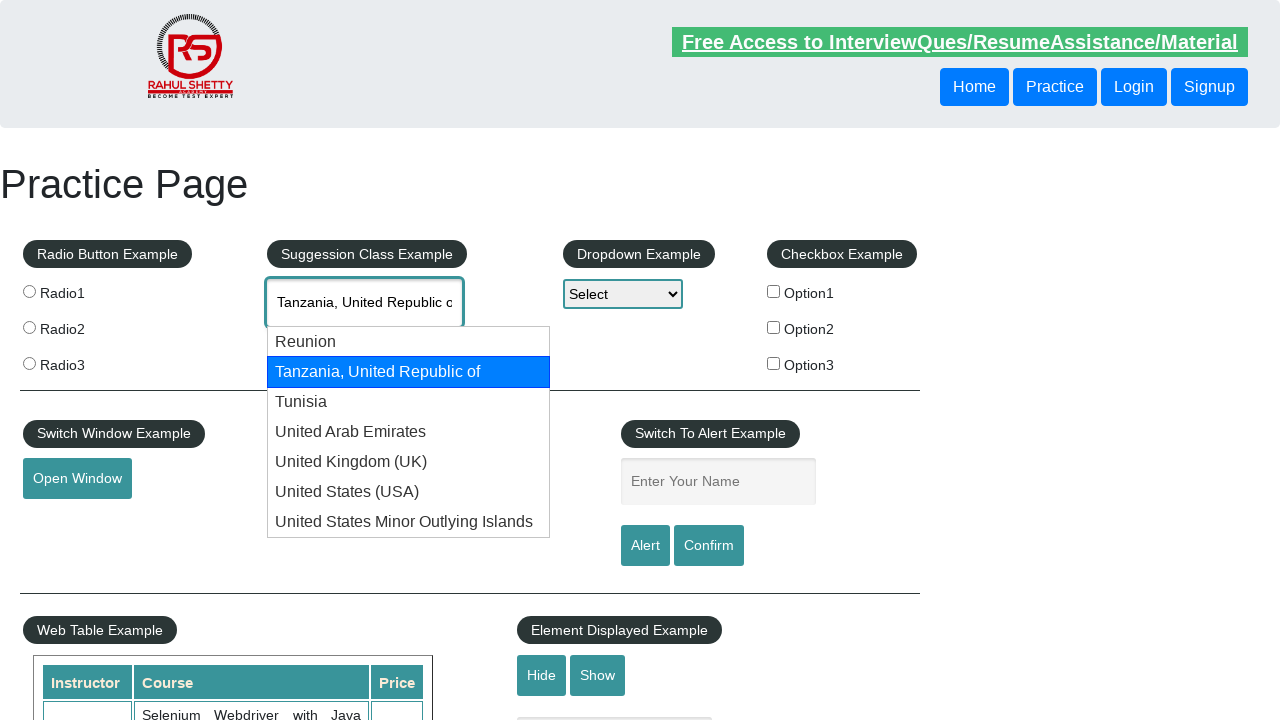

Retrieved current autocomplete field value: 'Tanzania, United Republic of'
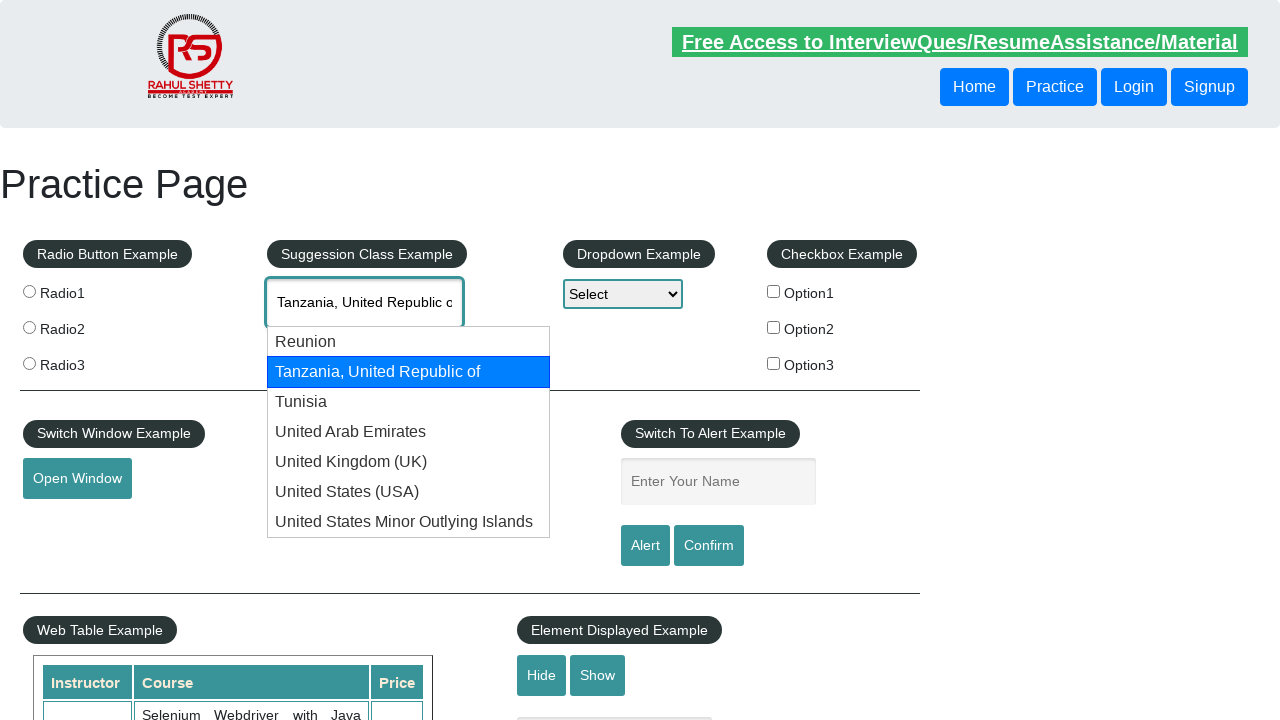

Pressed ArrowDown to navigate to next autocomplete suggestion on #autocomplete
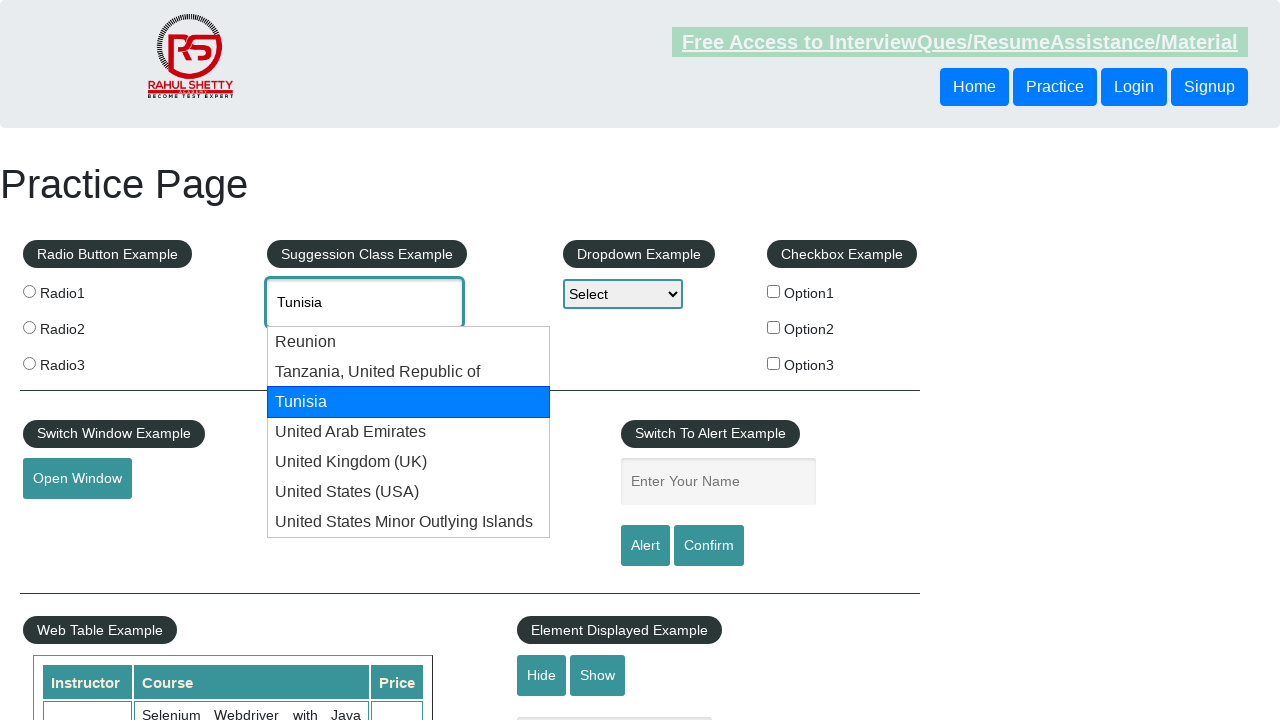

Waited 100ms for UI to update after arrow key press
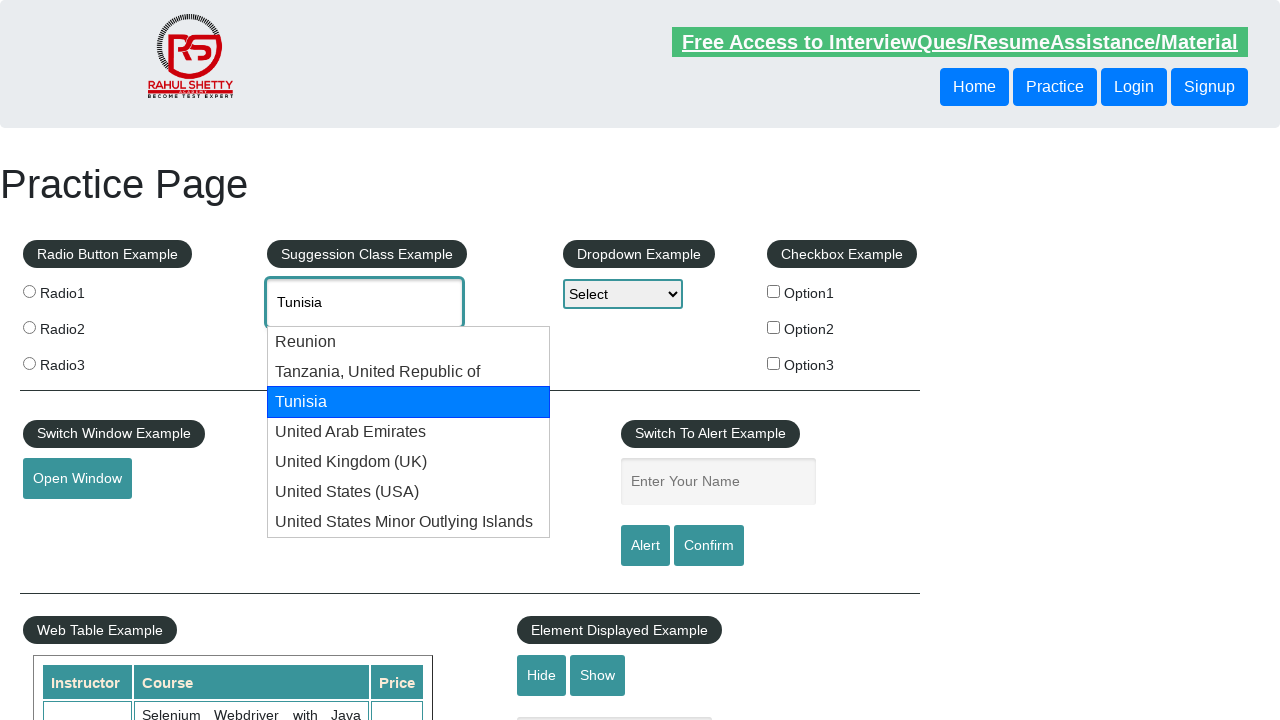

Retrieved current autocomplete field value: 'Tunisia'
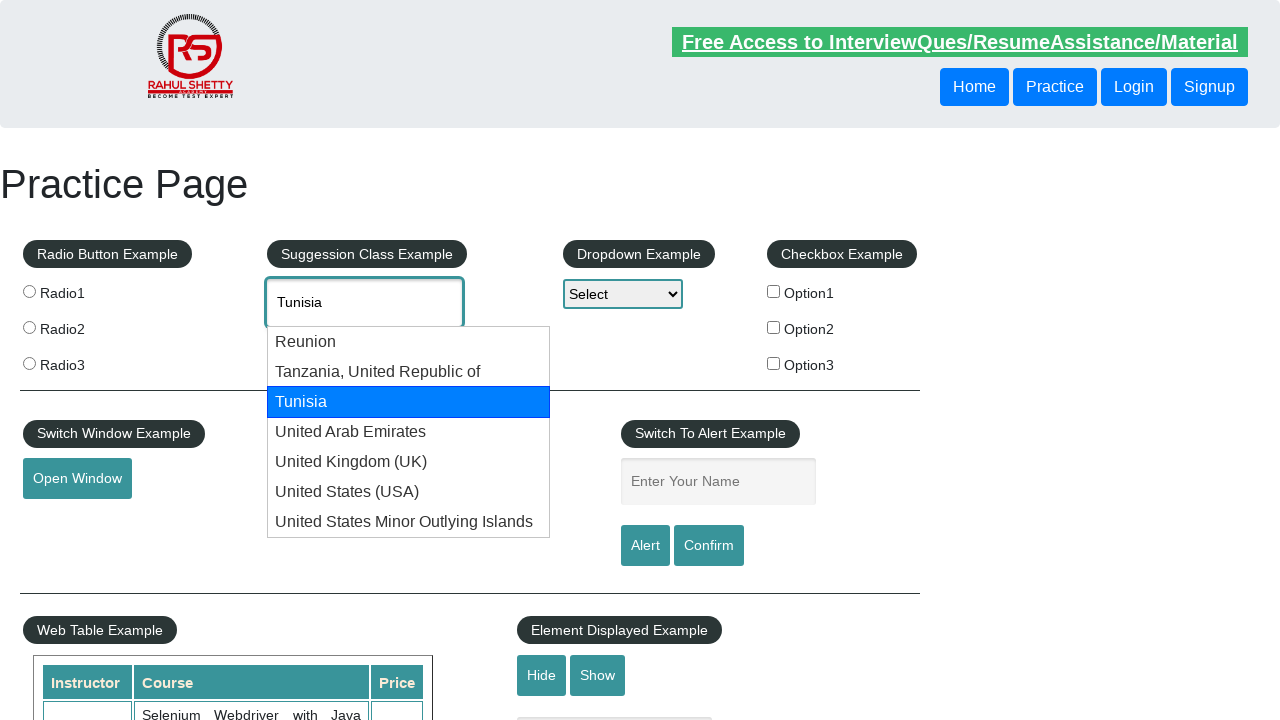

Pressed ArrowDown to navigate to next autocomplete suggestion on #autocomplete
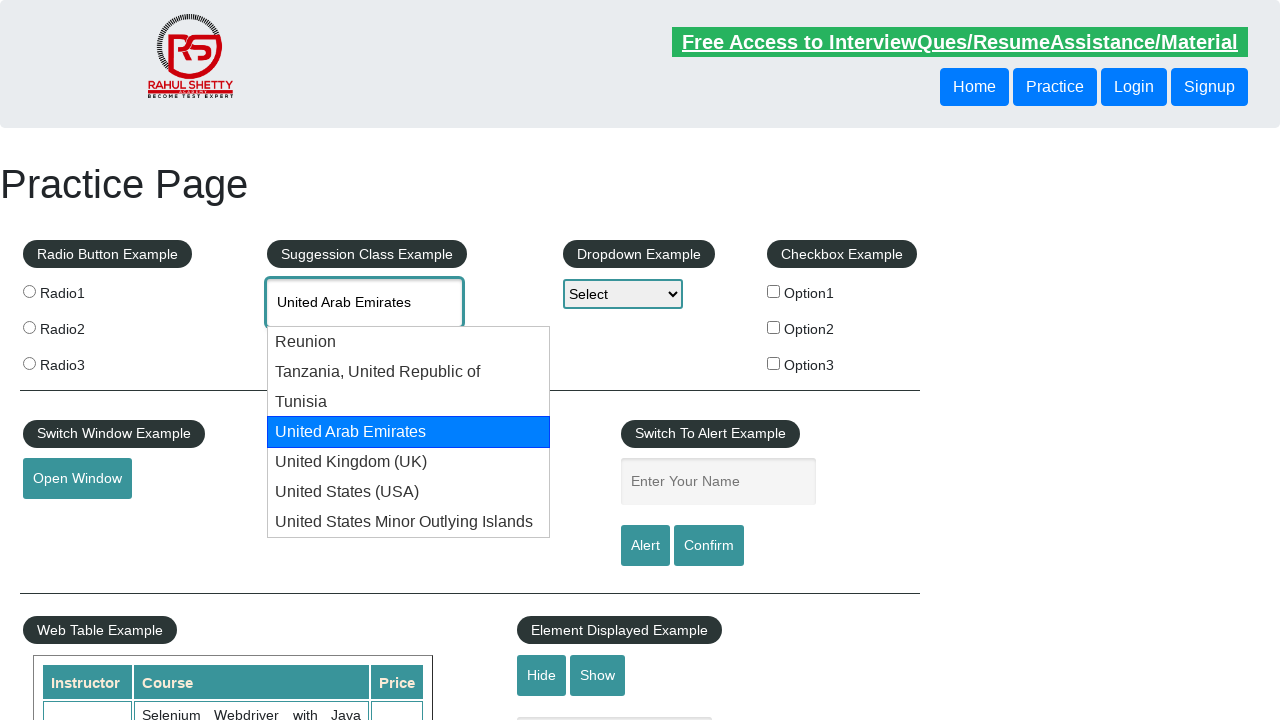

Waited 100ms for UI to update after arrow key press
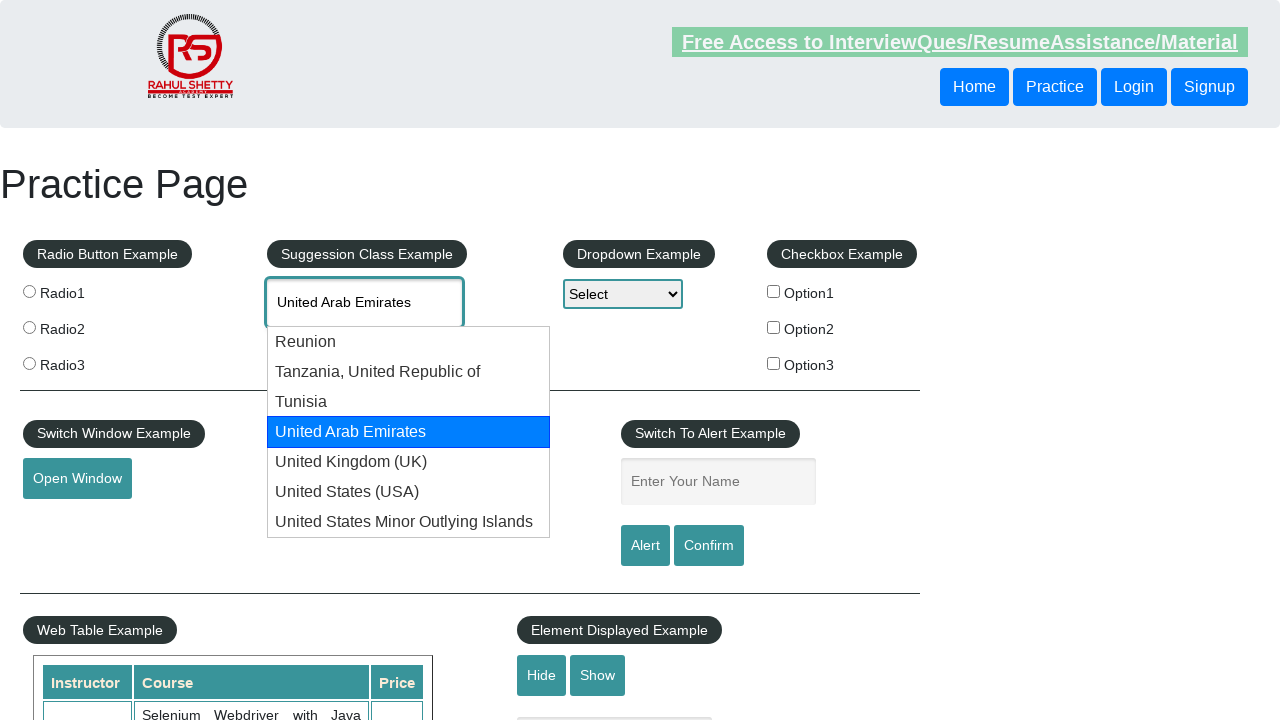

Retrieved current autocomplete field value: 'United Arab Emirates'
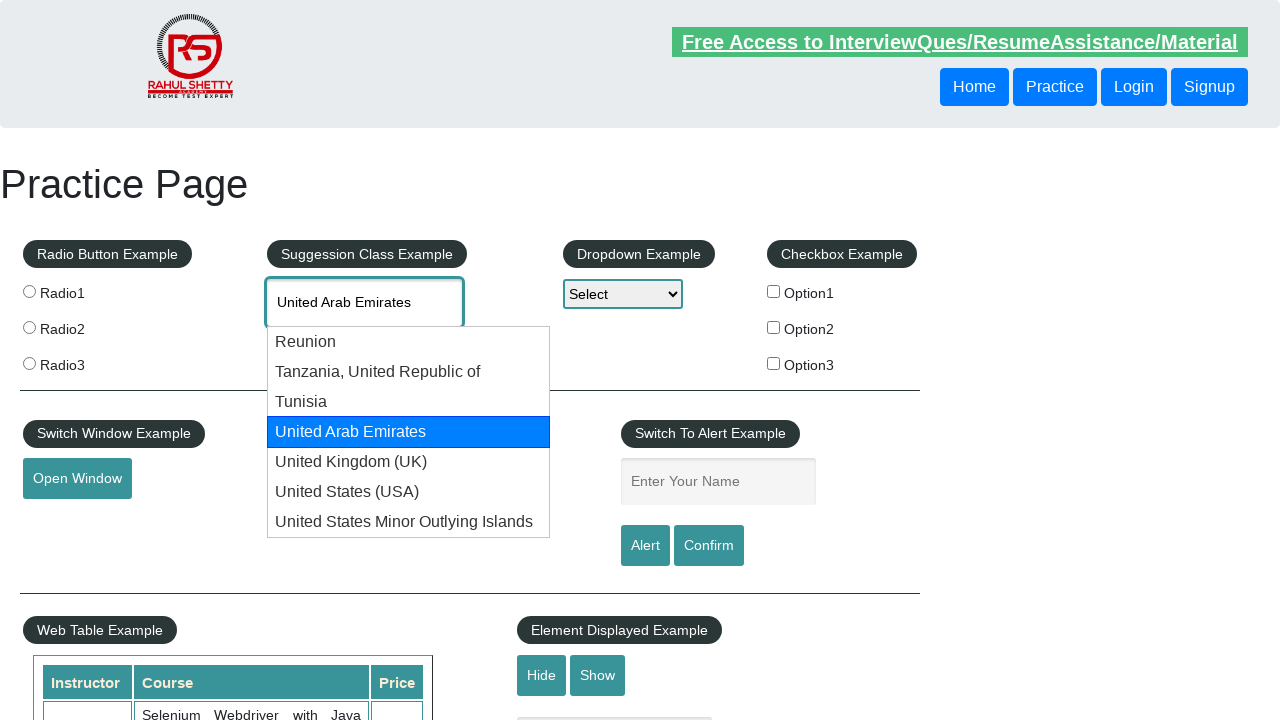

Pressed ArrowDown to navigate to next autocomplete suggestion on #autocomplete
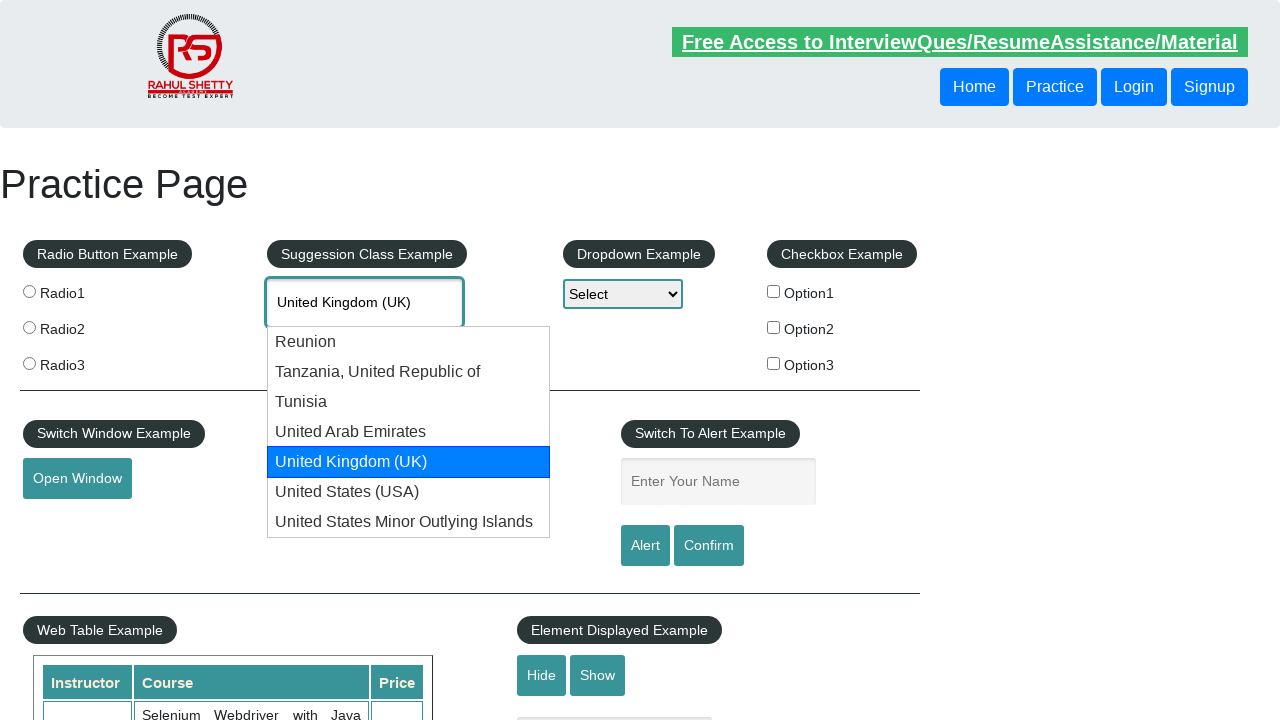

Waited 100ms for UI to update after arrow key press
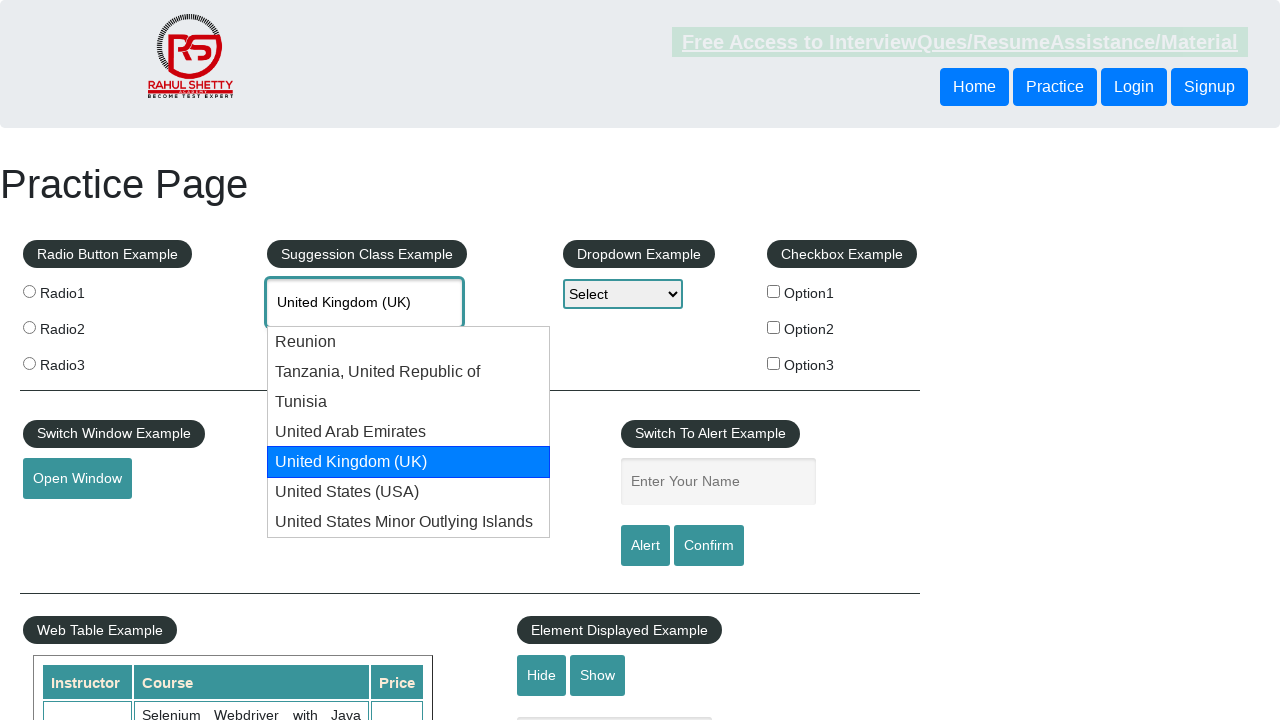

Retrieved current autocomplete field value: 'United Kingdom (UK)'
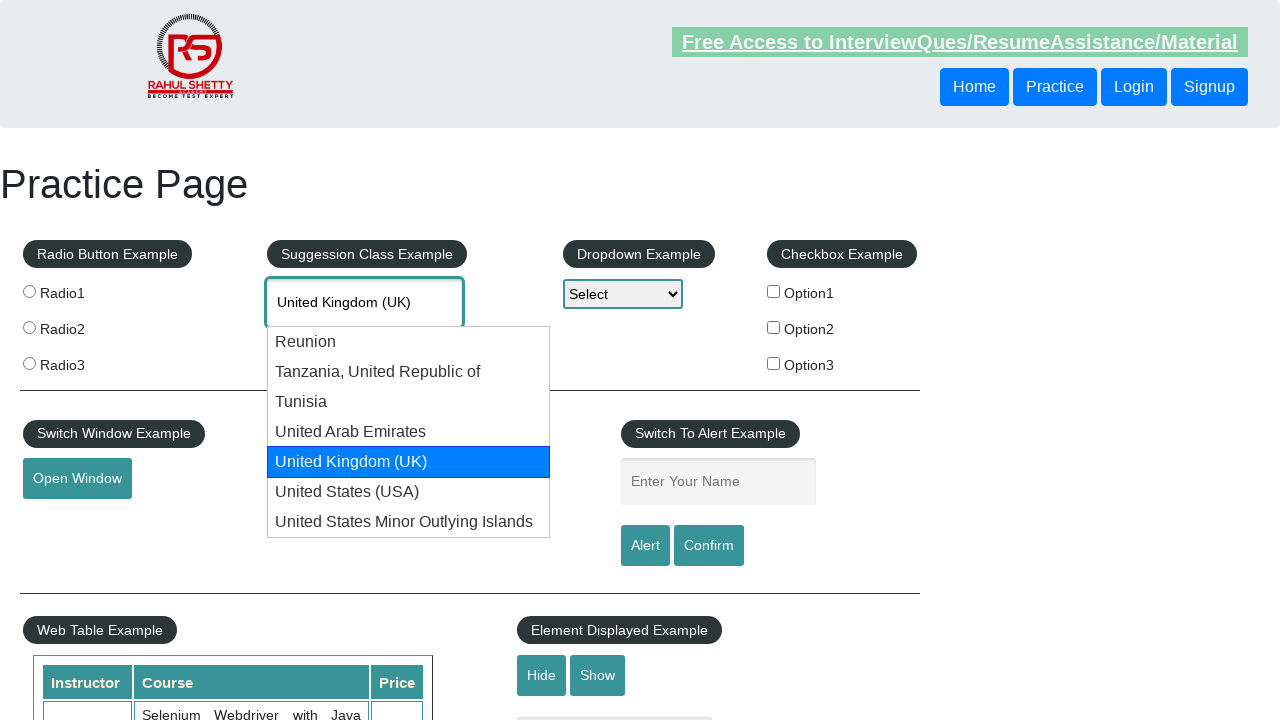

Pressed ArrowDown to navigate to next autocomplete suggestion on #autocomplete
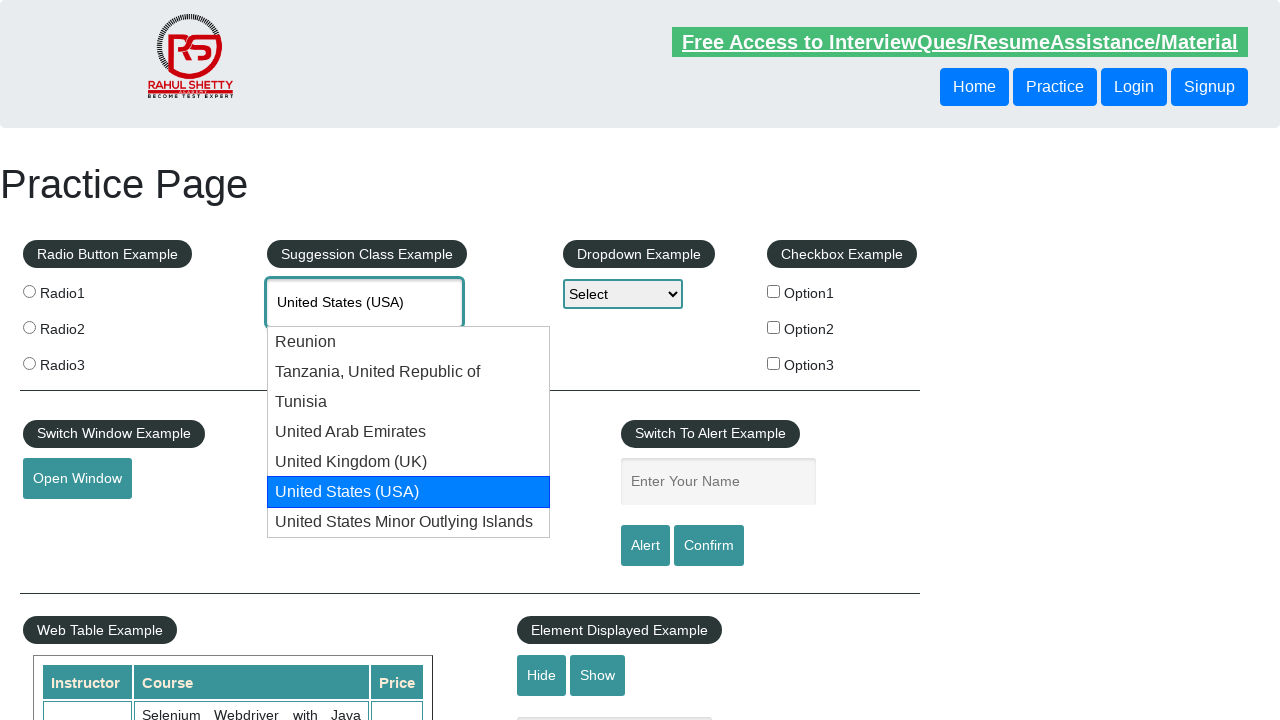

Waited 100ms for UI to update after arrow key press
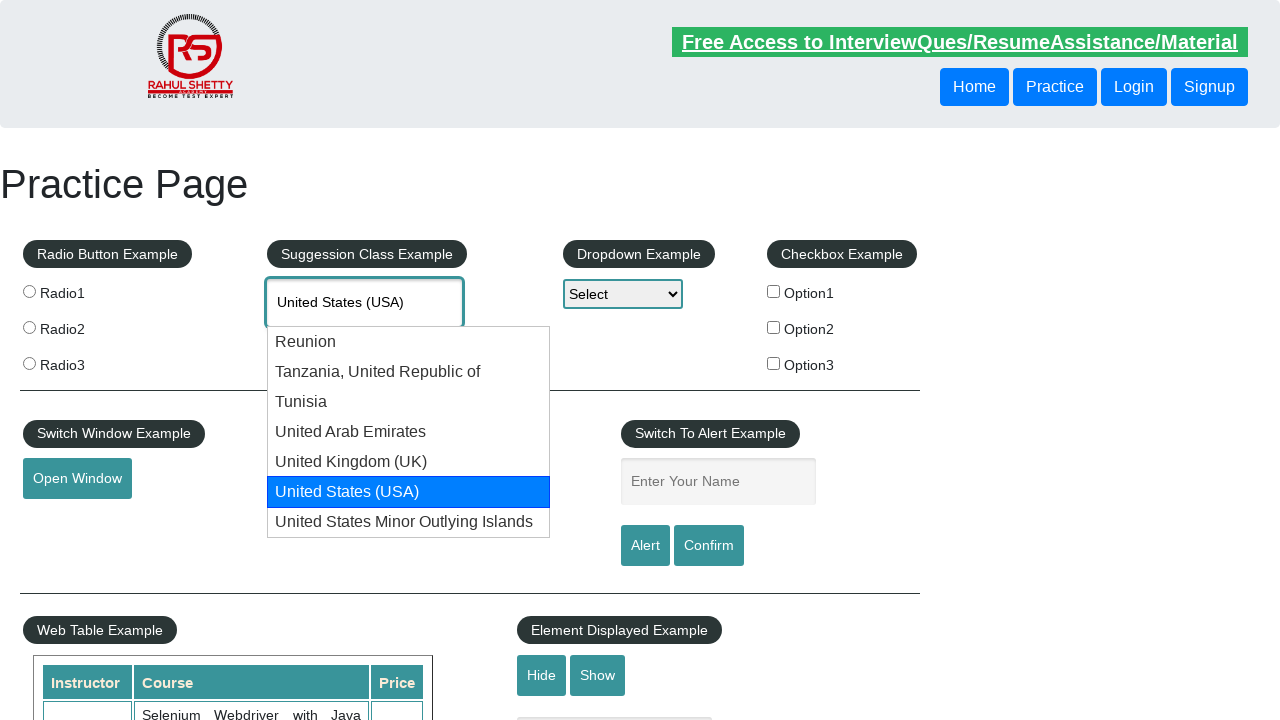

Retrieved current autocomplete field value: 'United States (USA)'
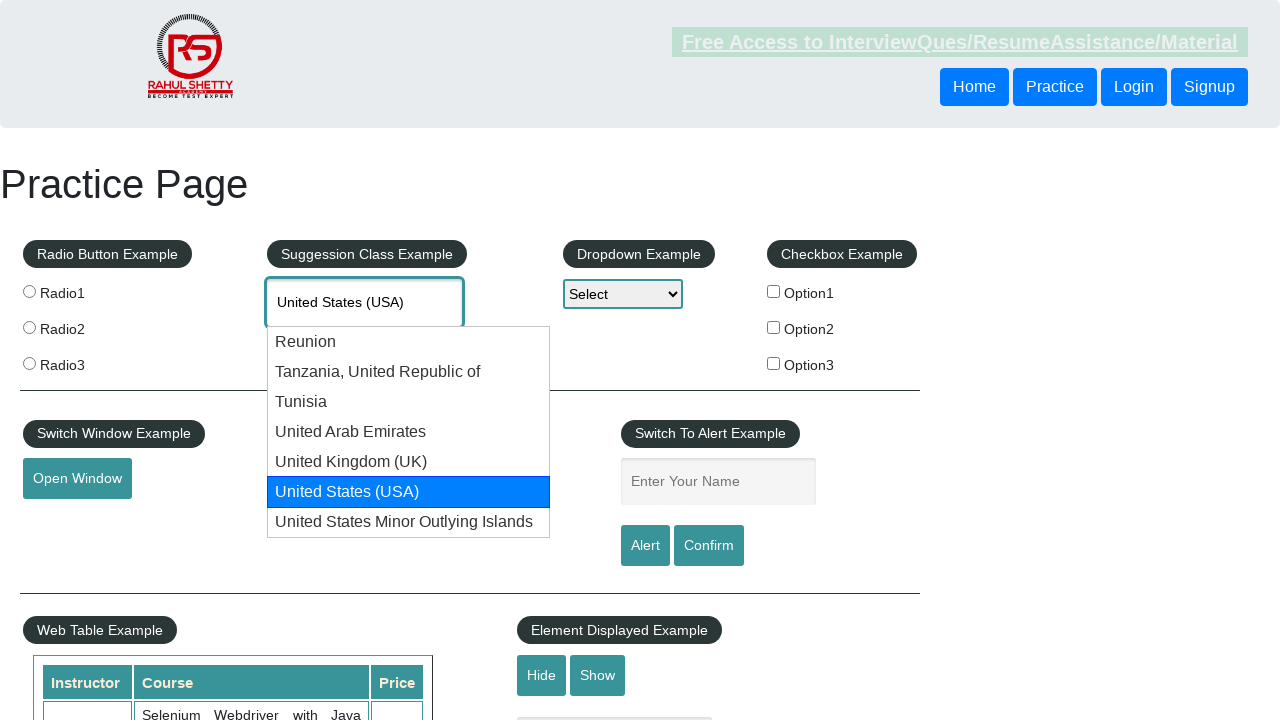

Found 'United States' in autocomplete field and pressed Enter to select it on #autocomplete
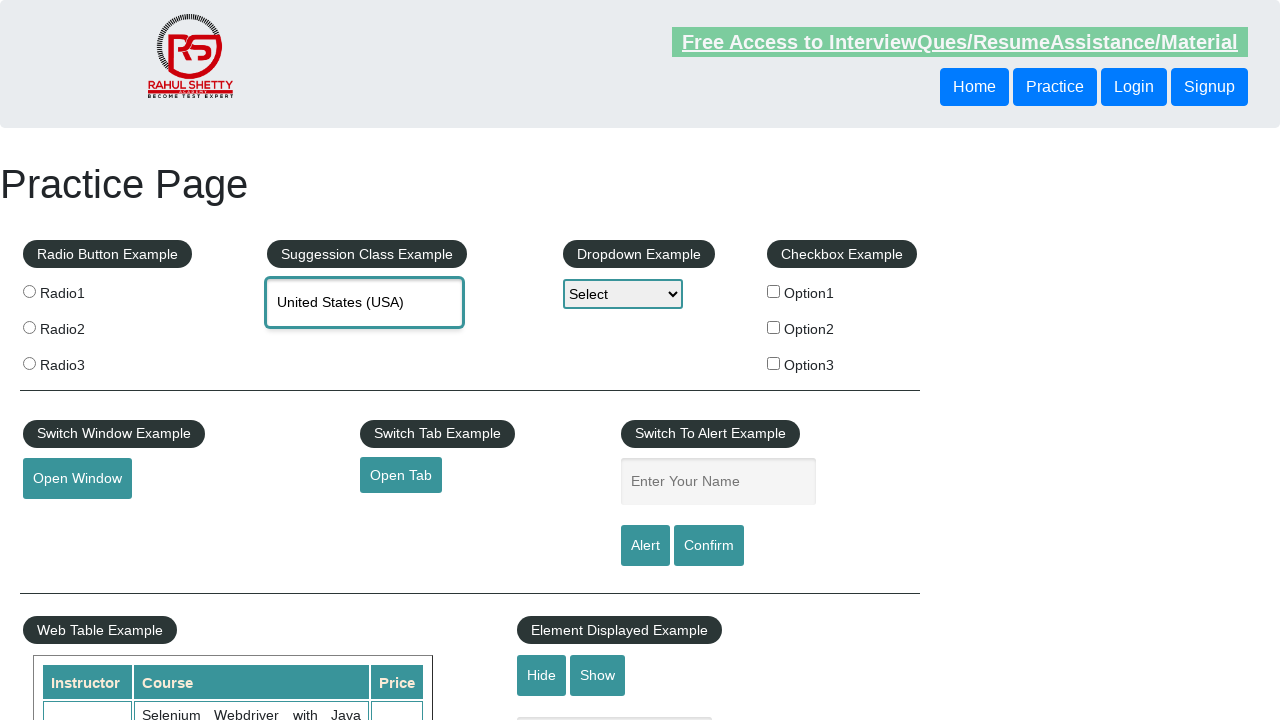

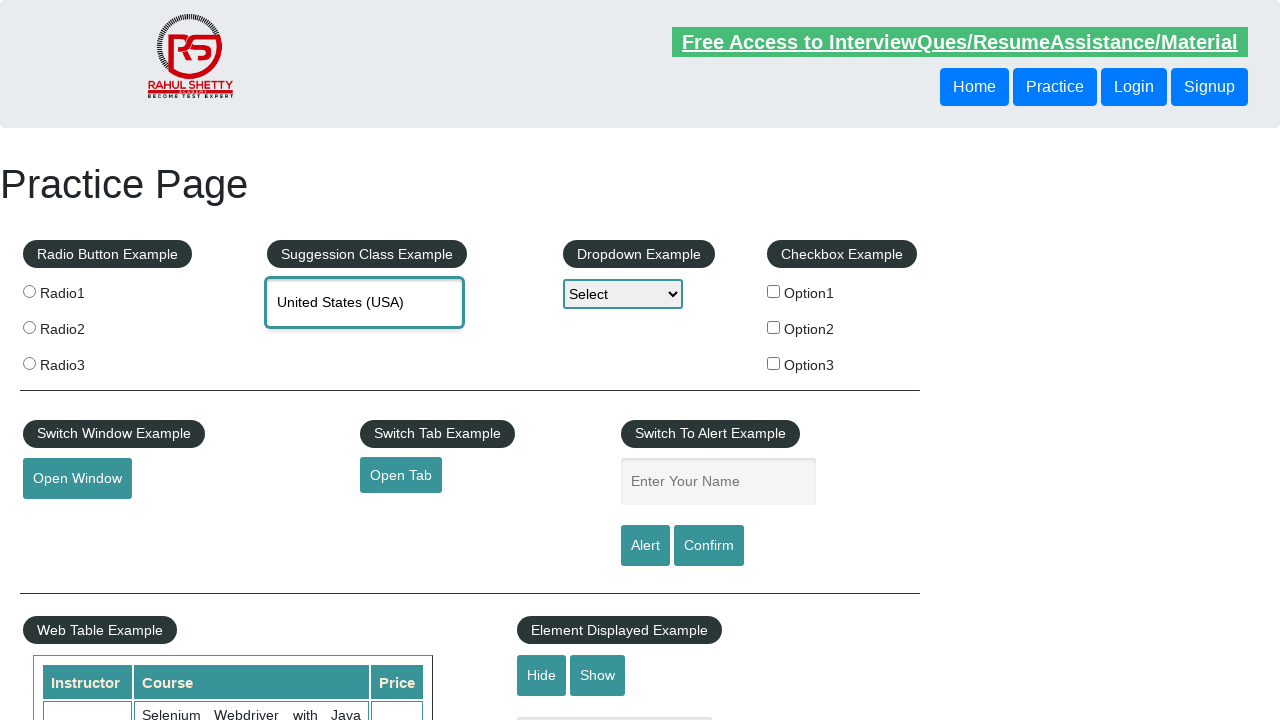